Tests dynamic loading functionality by clicking through to Example 2 and waiting for an element to be rendered

Starting URL: http://the-internet.herokuapp.com

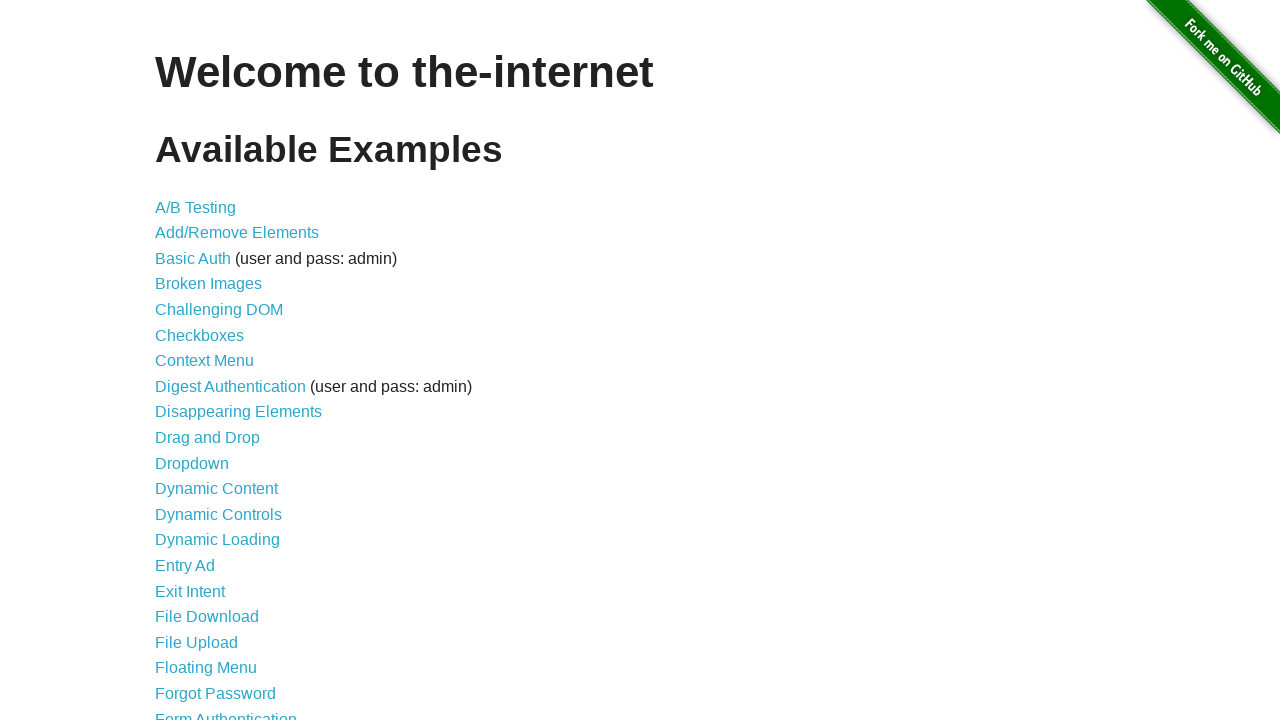

Clicked on Dynamic Loading link at (218, 540) on text=Dynamic Loading
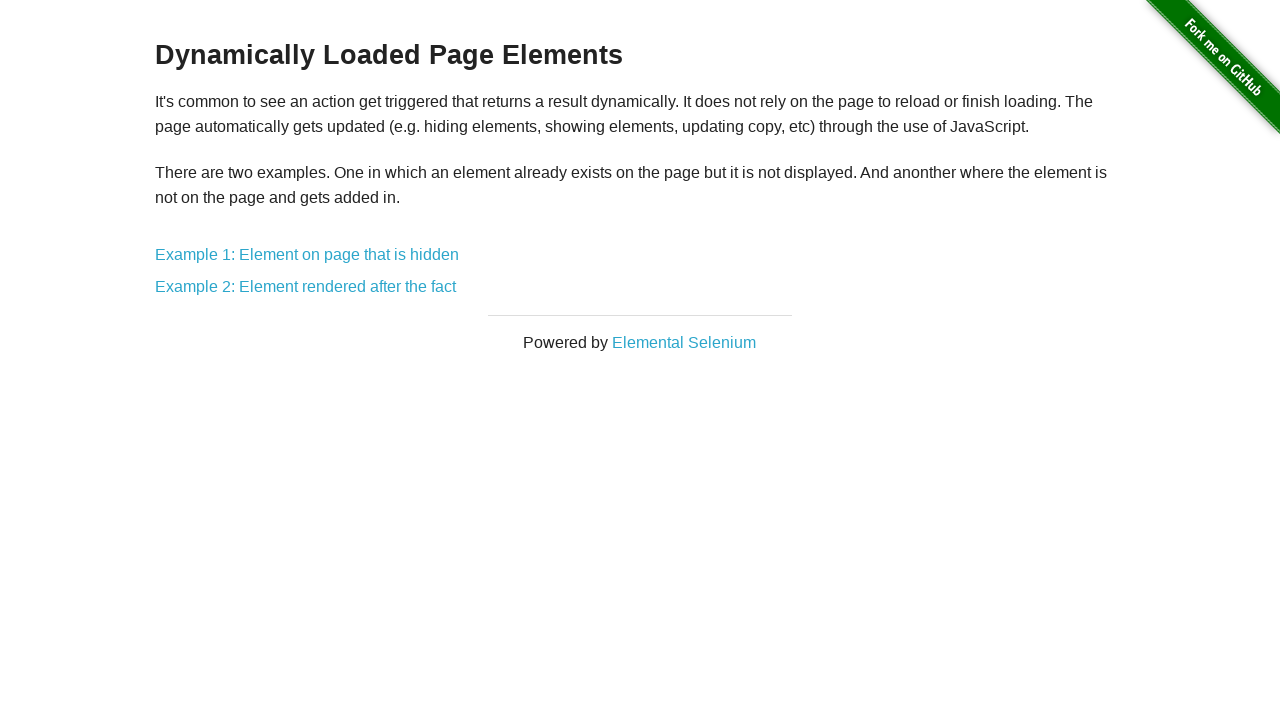

Clicked on Example 2: Element rendered after the fact link at (306, 287) on text=Example 2: Element rendered after the fact
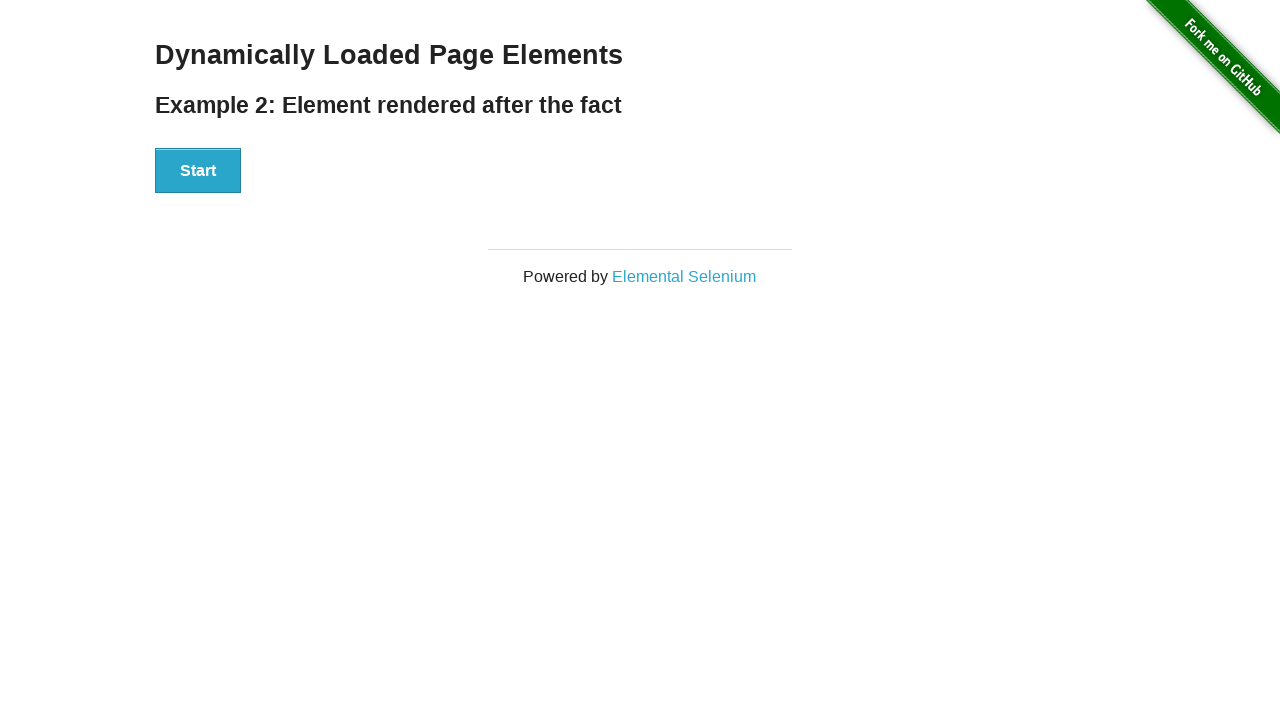

Clicked the Start button at (198, 171) on #start button
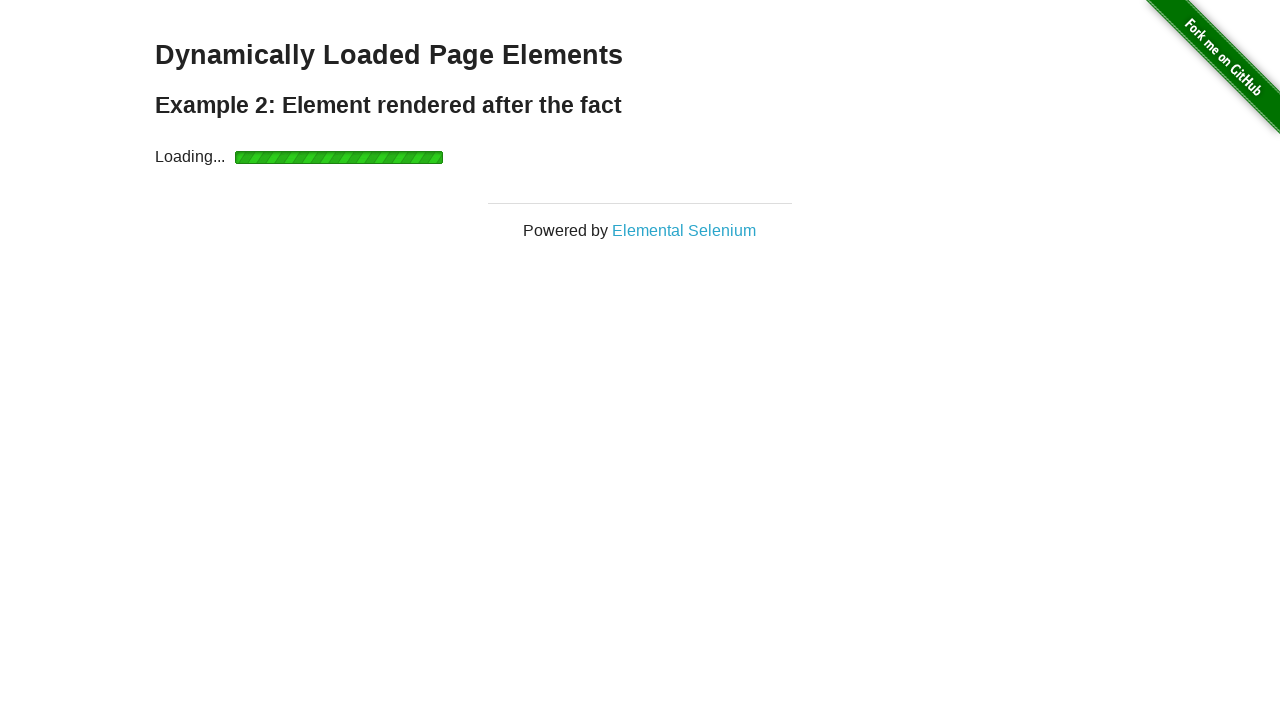

Waited for Hello World element to render (dynamic loading completed)
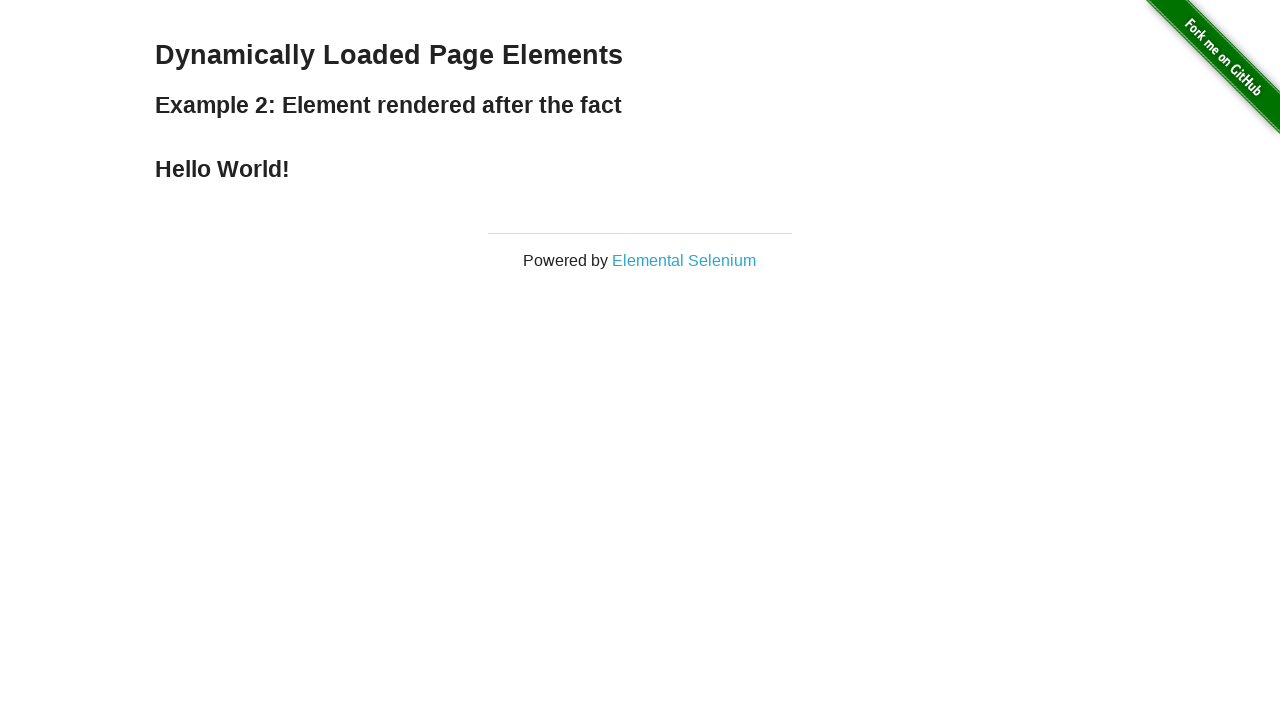

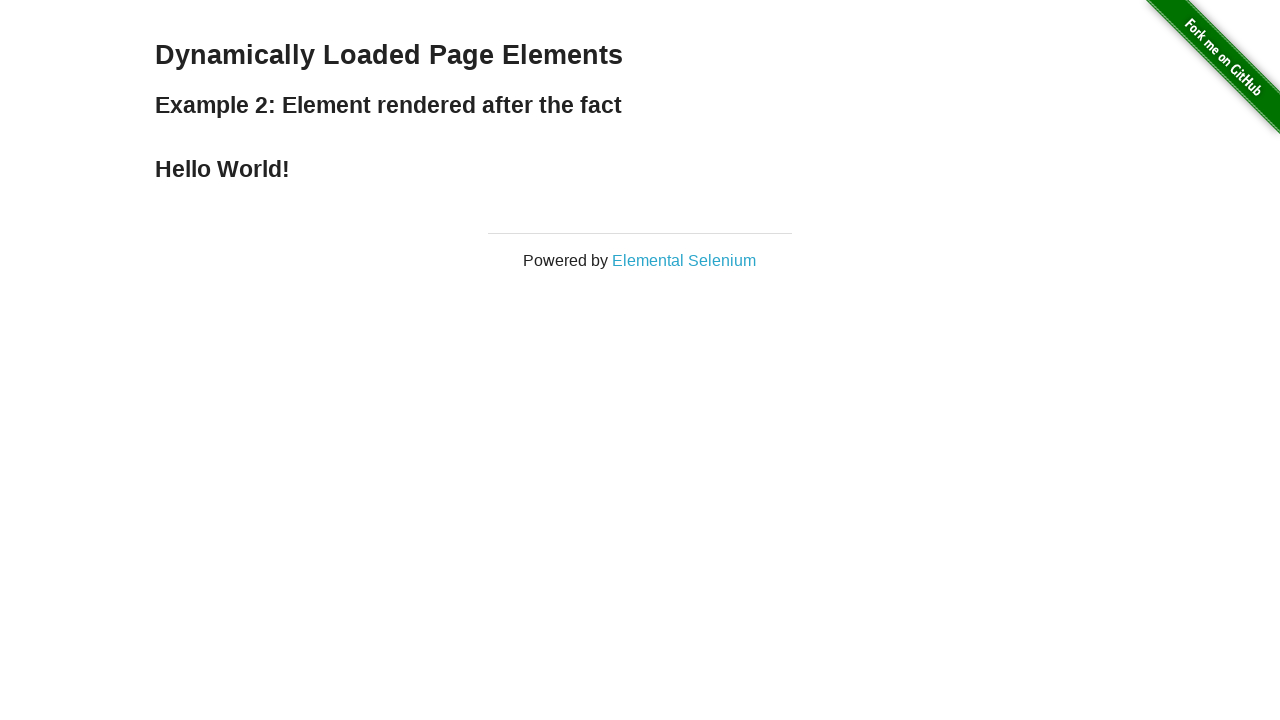